Tests basic form elements including radio button selection, country autocomplete, dropdown selection, and checkbox selection

Starting URL: https://rahulshettyacademy.com/AutomationPractice/

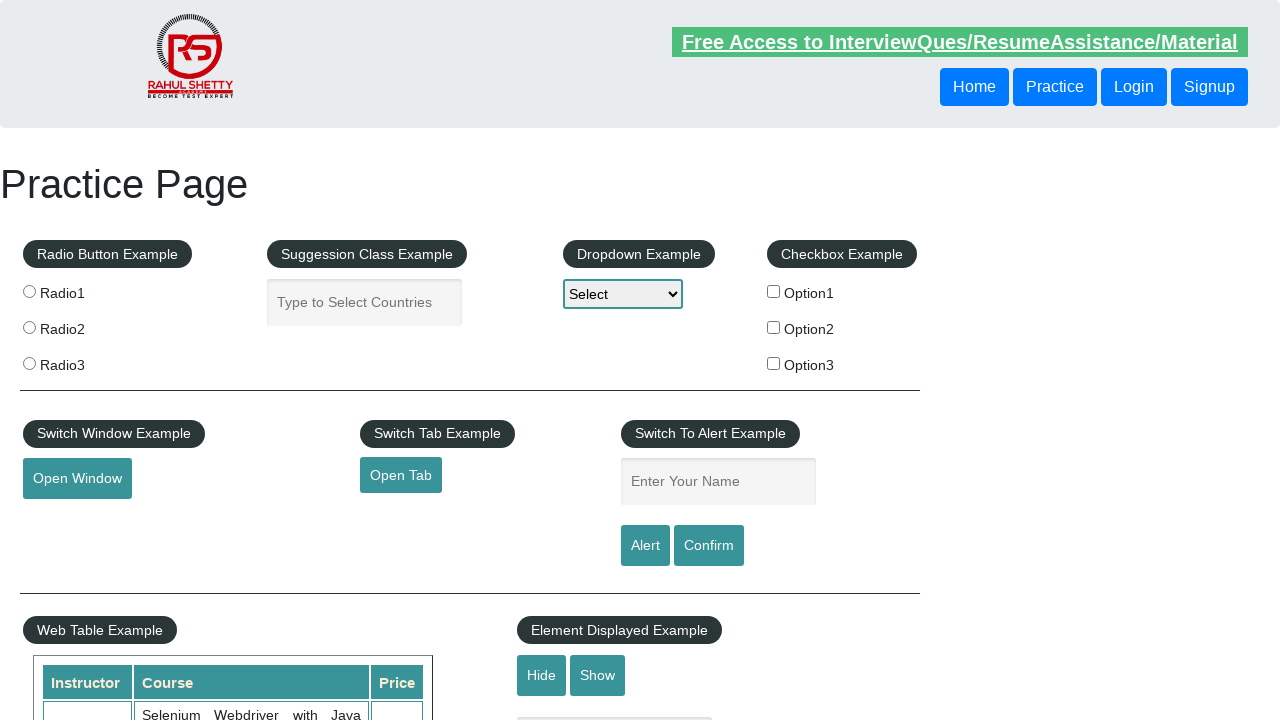

Navigated to AutomationPractice page
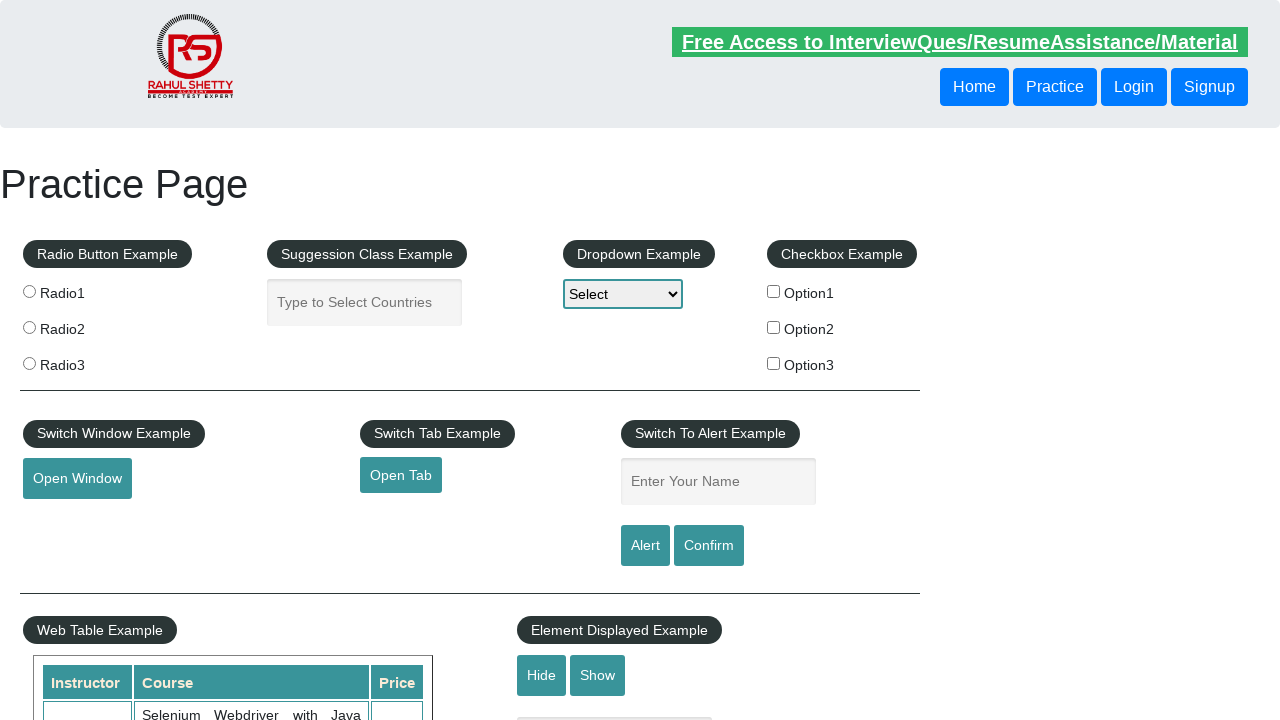

Clicked radio button at (29, 291) on input[name='radioButton']
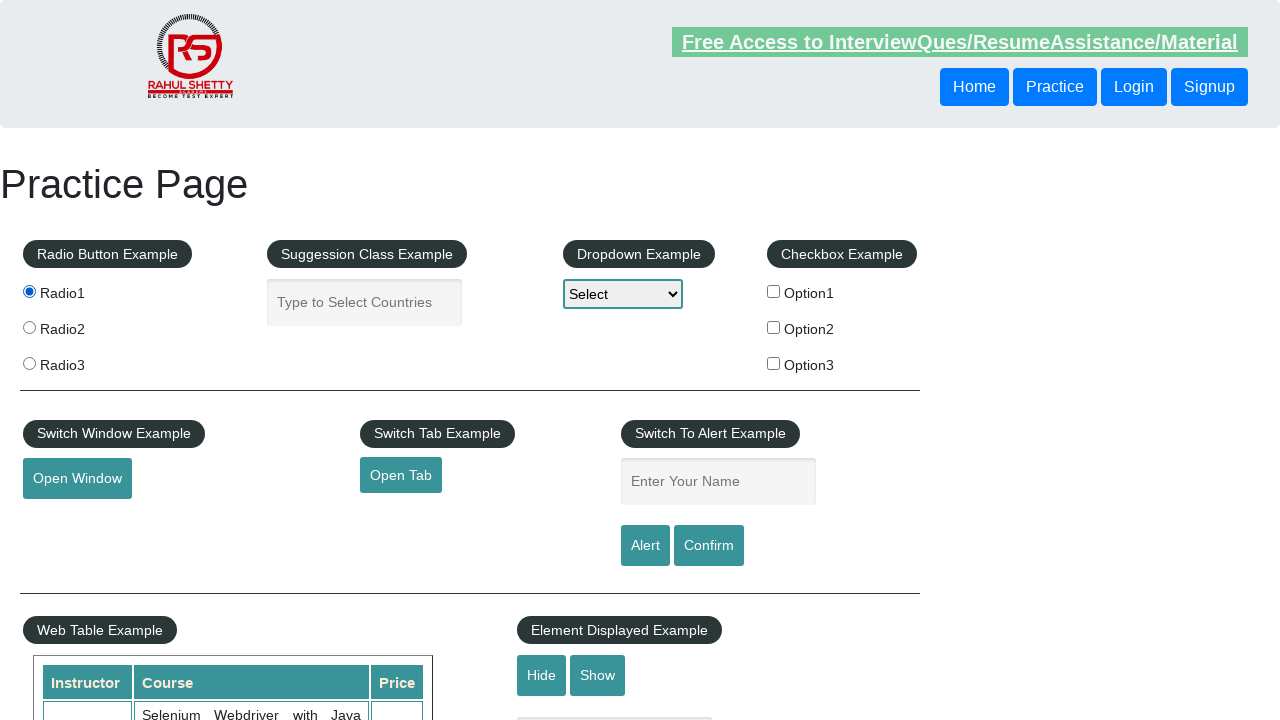

Filled autocomplete field with 'India' on #autocomplete
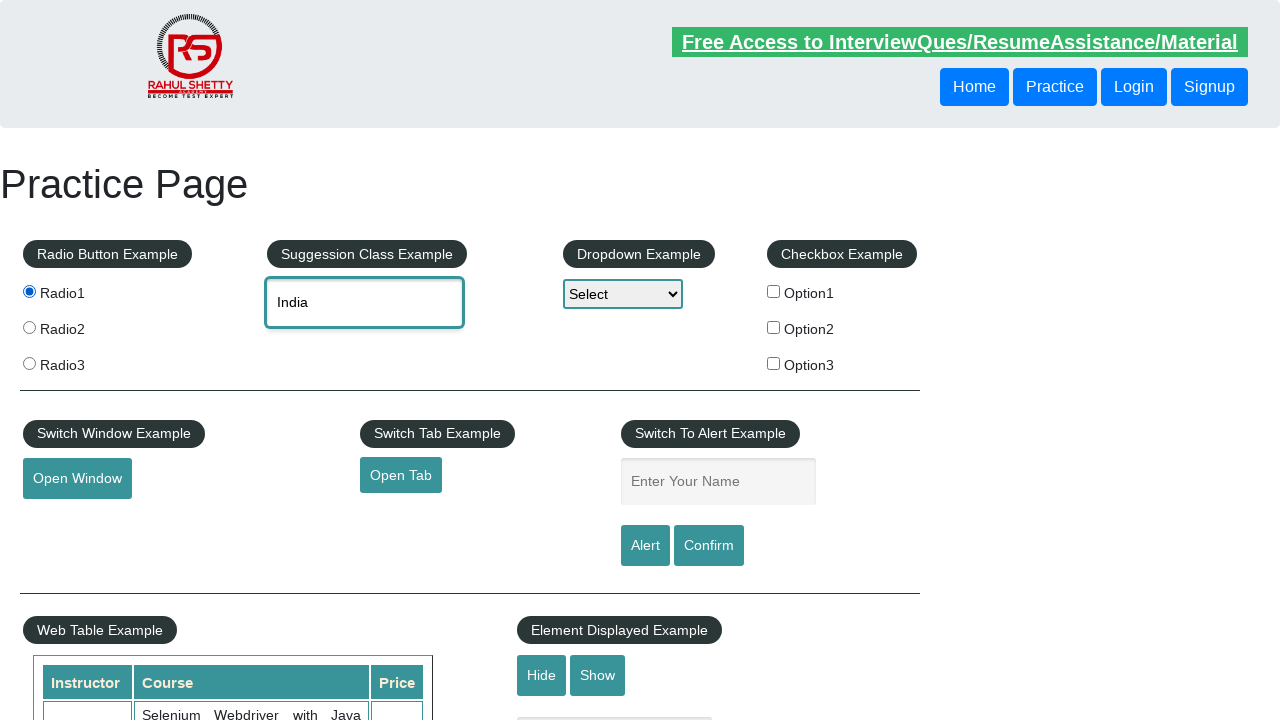

Selected index 2 from dropdown on select[name='dropdown-class-example']
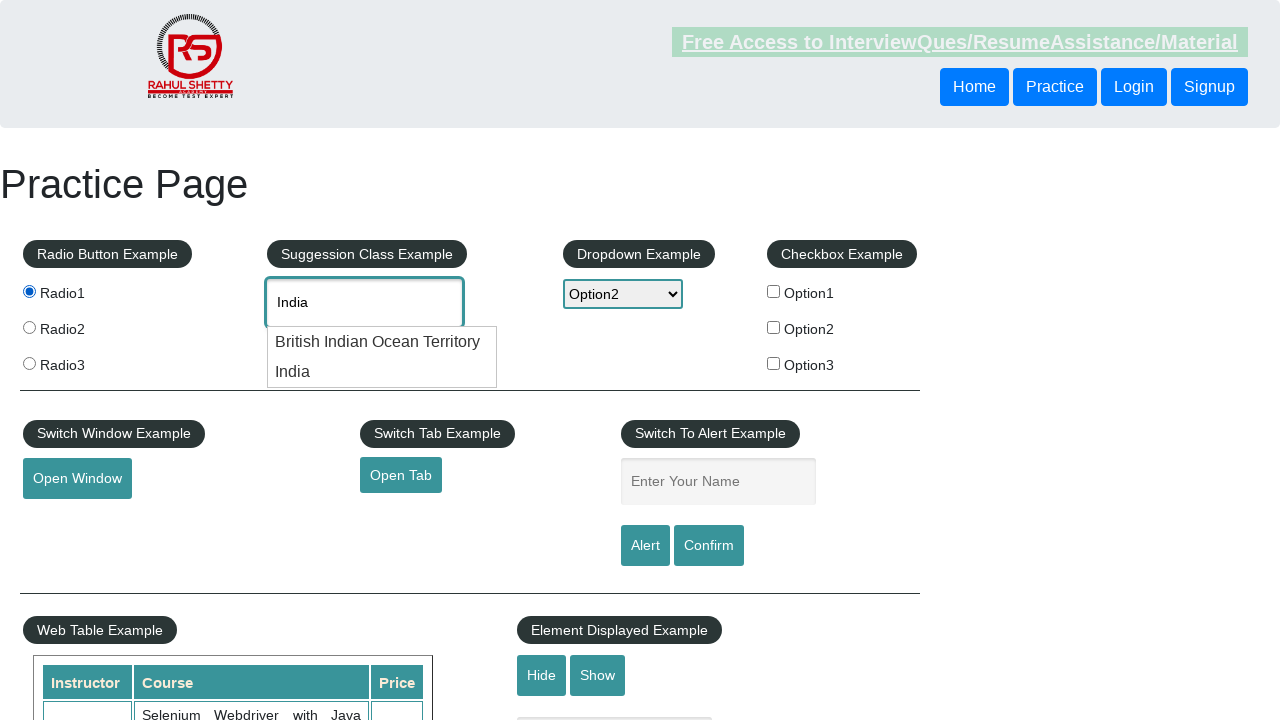

Clicked checkbox option 2 at (774, 327) on #checkBoxOption2
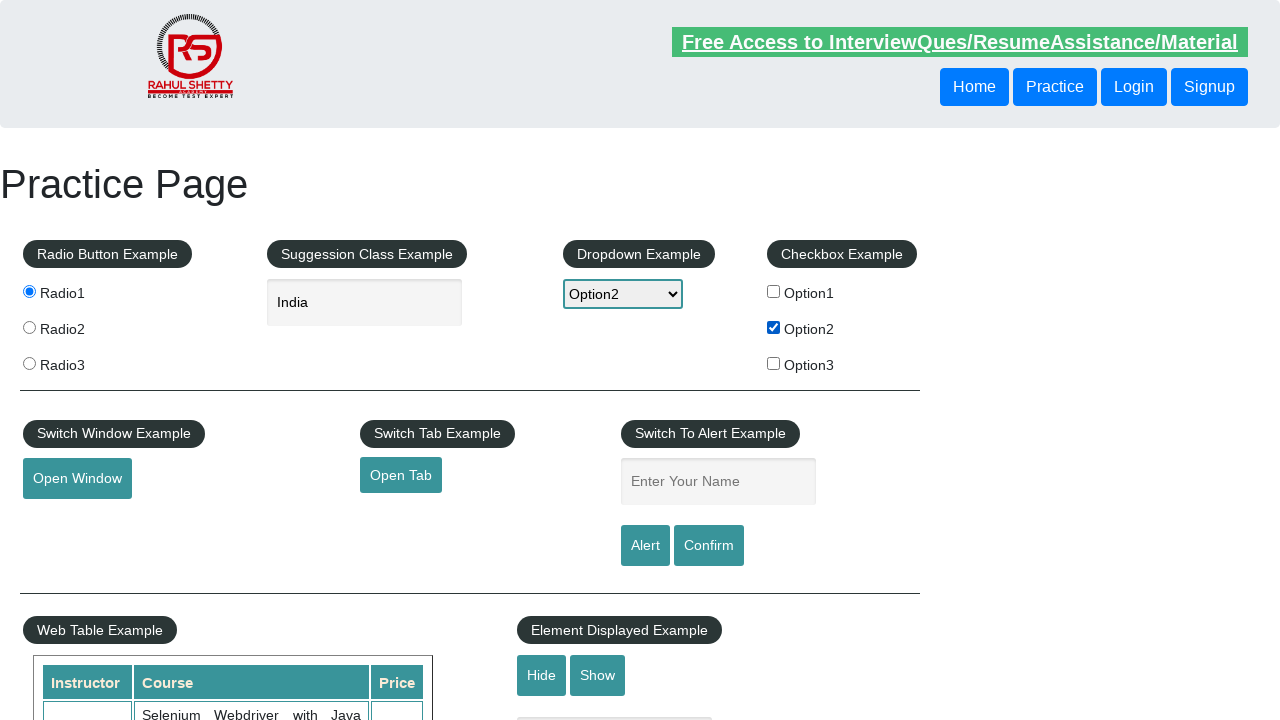

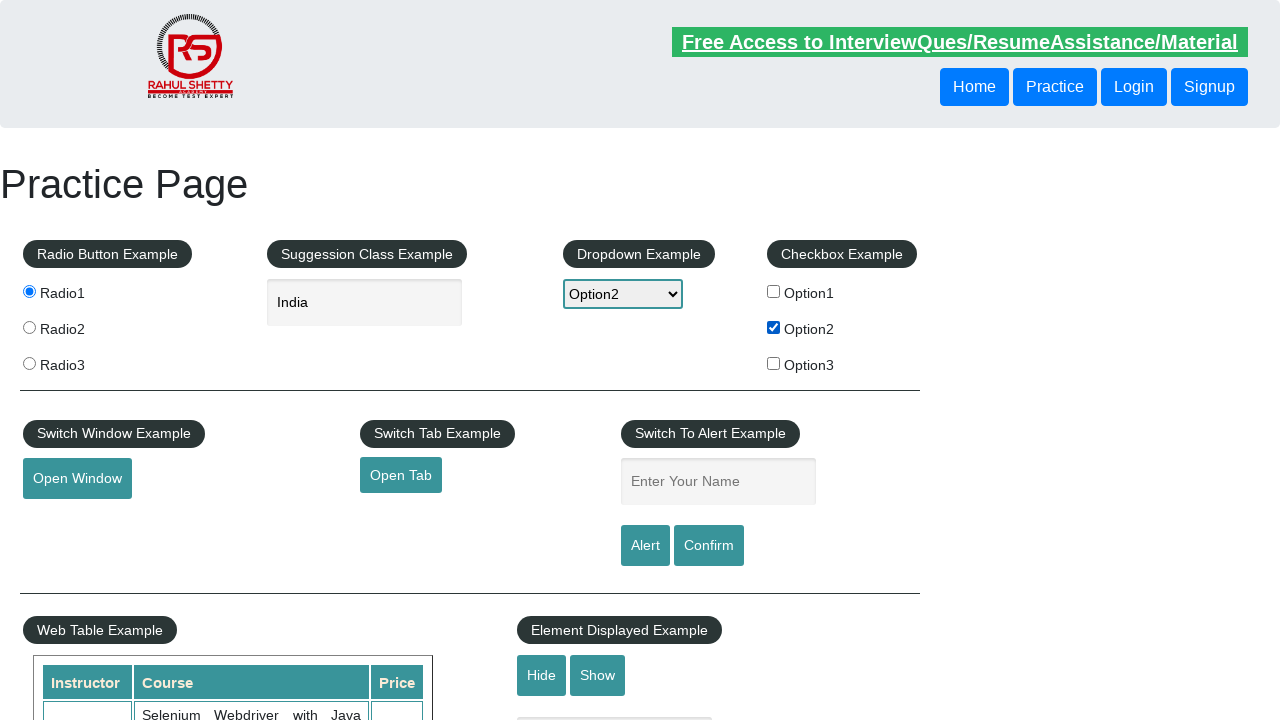